Tests clicking the GitHub repository link and verifying the popup opens to the GitHub page.

Starting URL: https://playwright.dev/

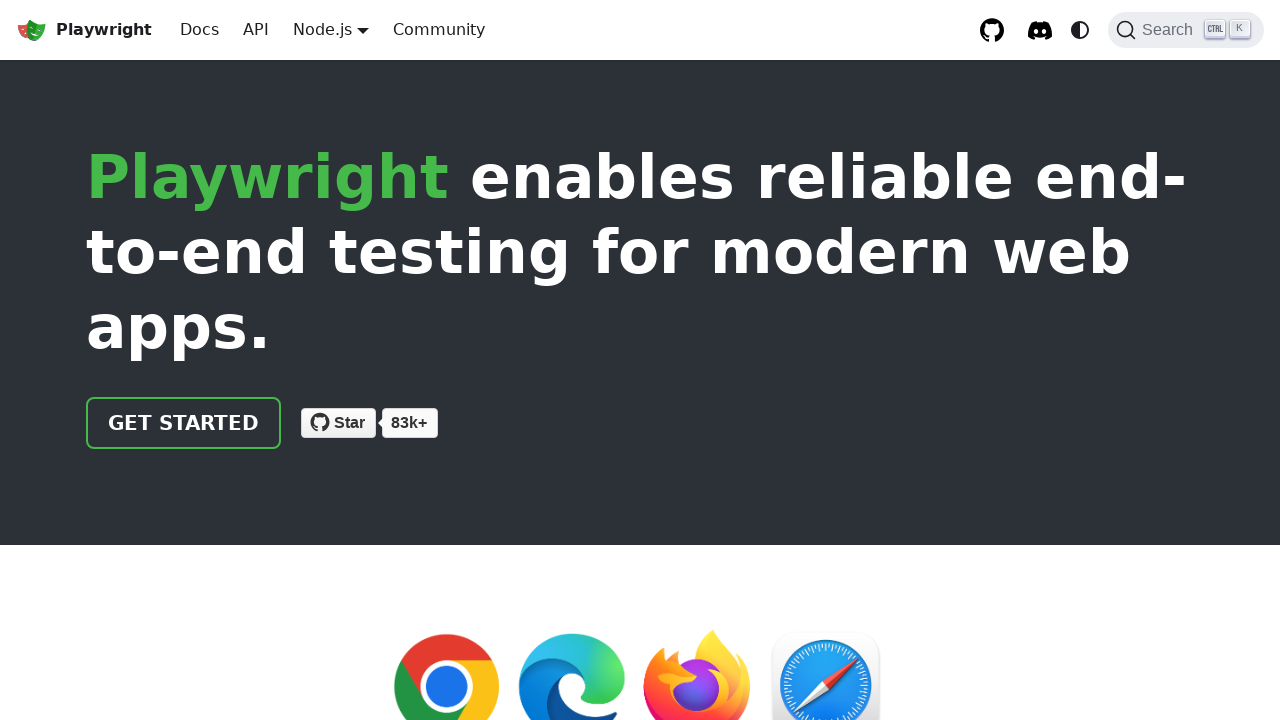

Clicked GitHub repository link at (992, 30) on a[aria-label='GitHub repository']
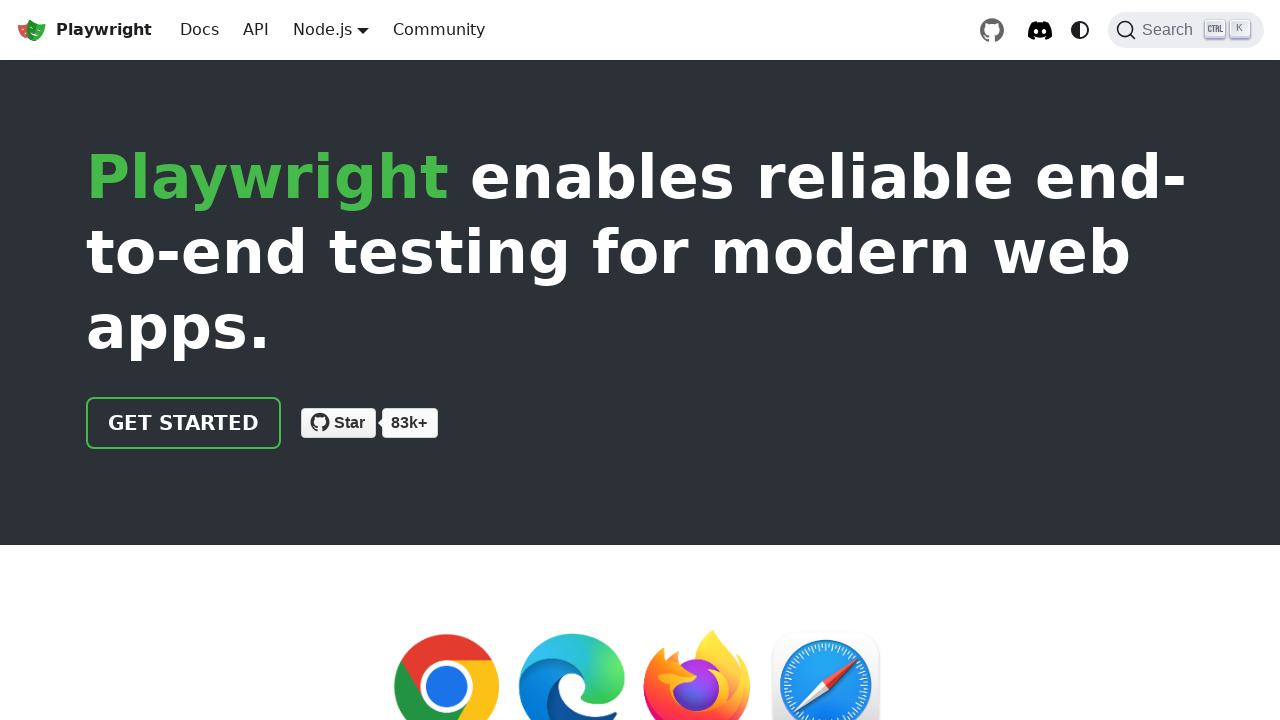

New GitHub page popup captured
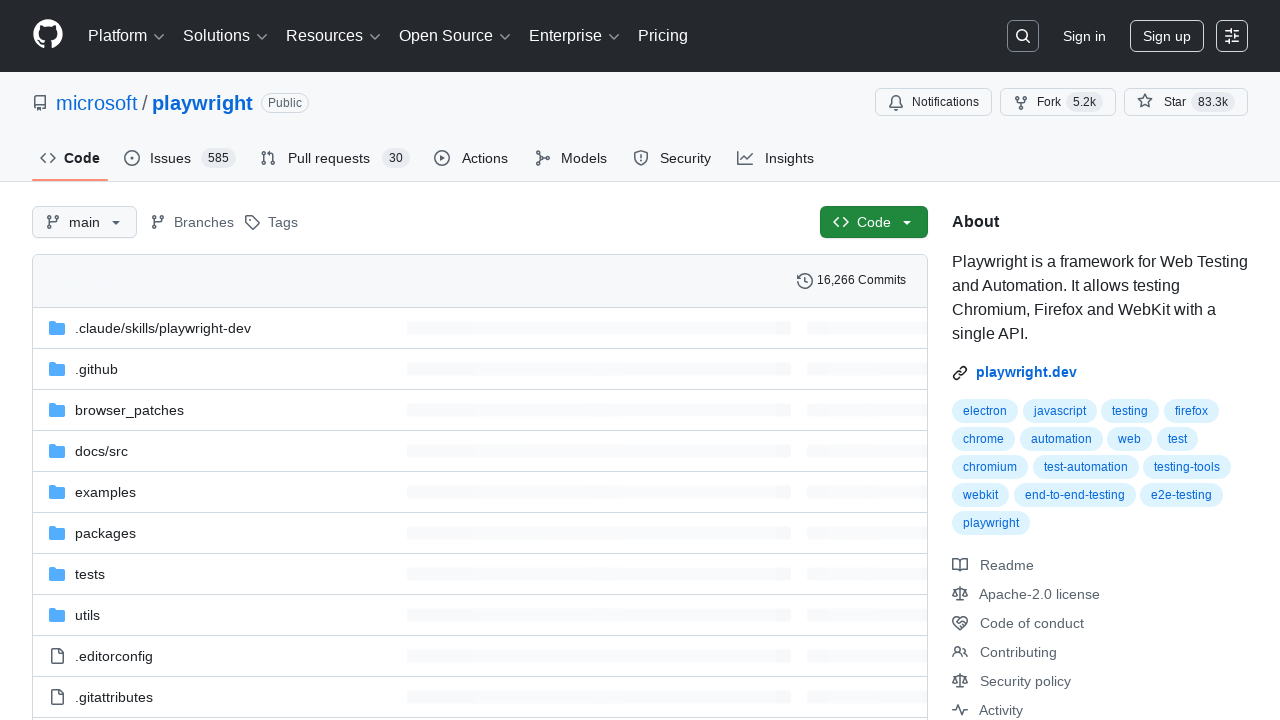

GitHub page loaded completely
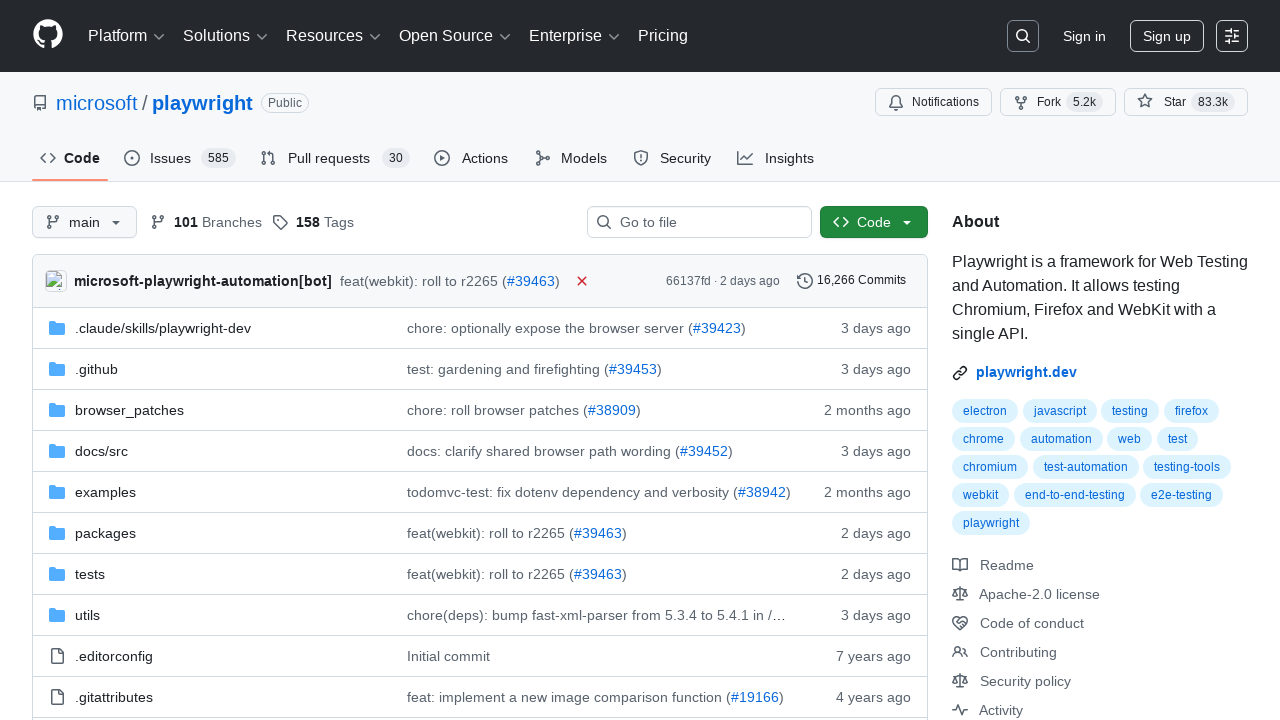

Navigation Menu element appeared on GitHub page
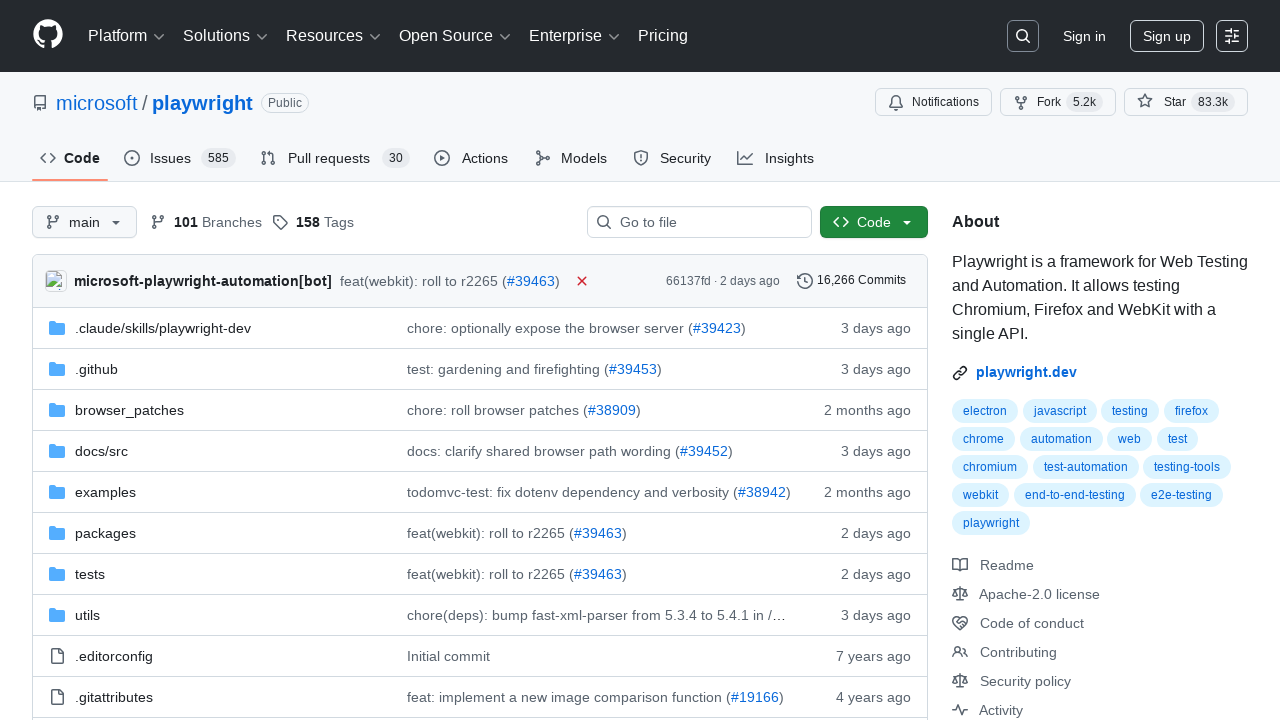

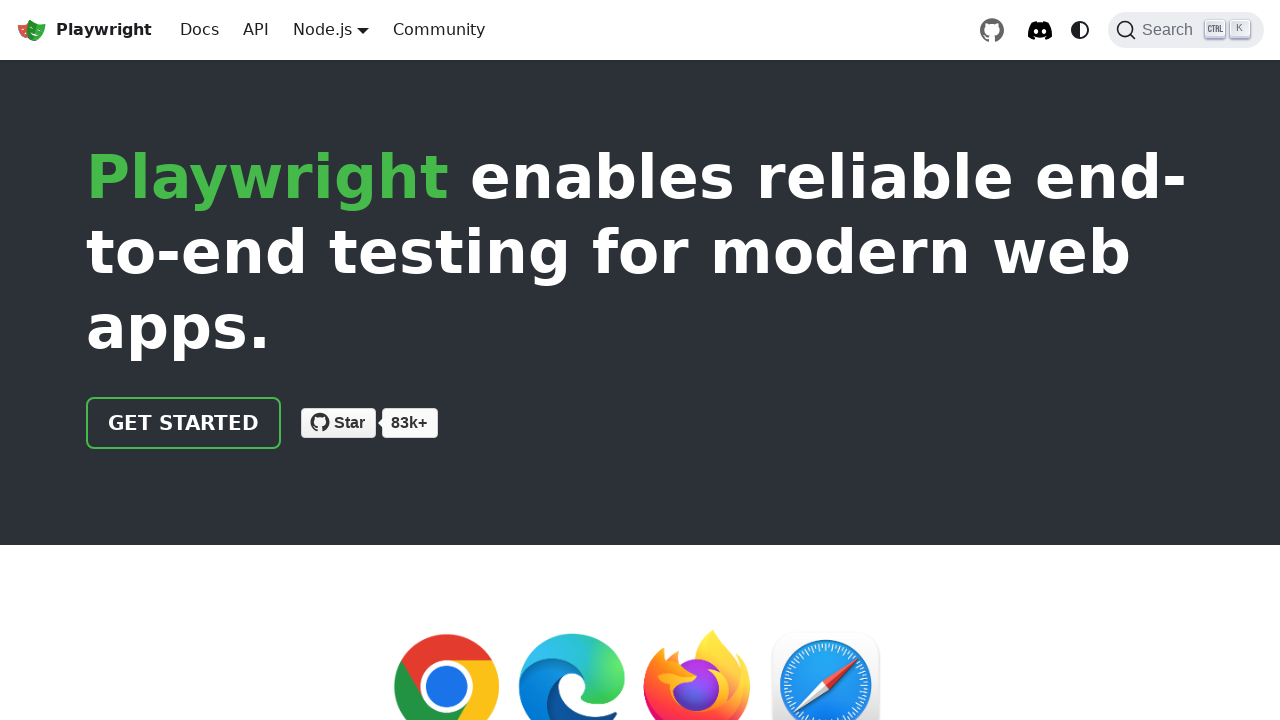